Tests checking account balance after logging into the application

Starting URL: https://demo.applitools.com/

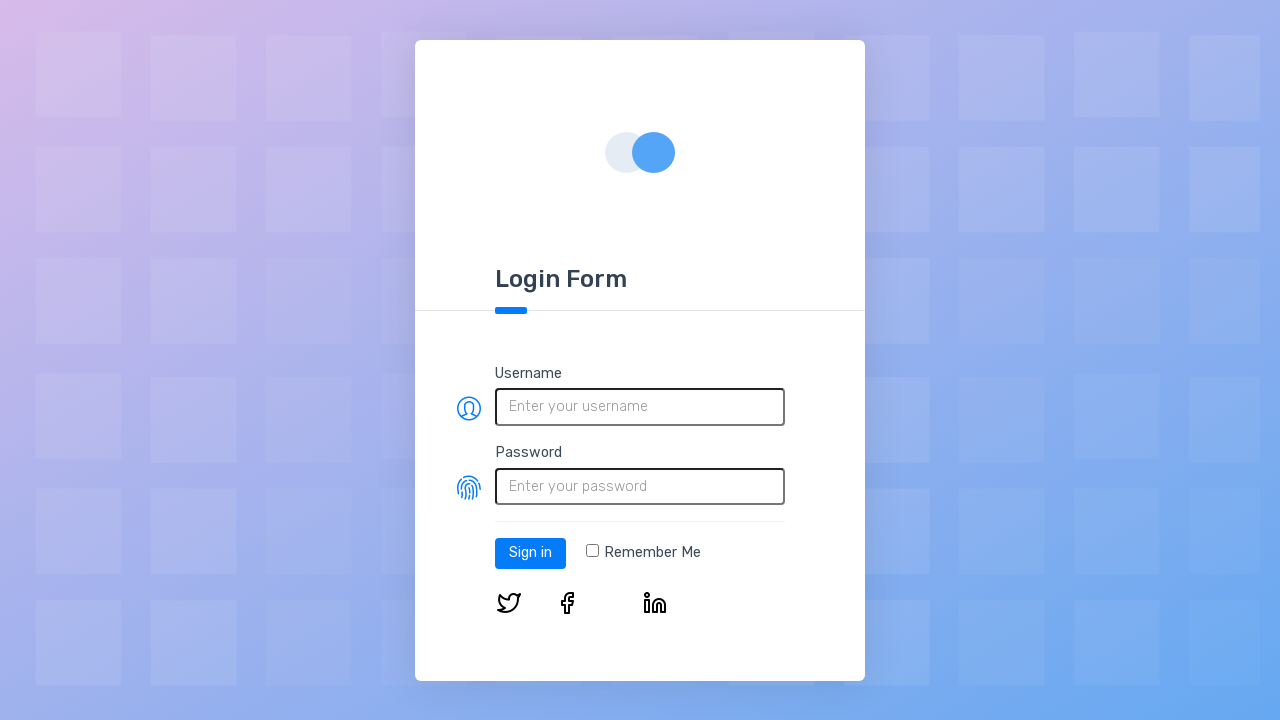

Filled username field with 'user789' on #username
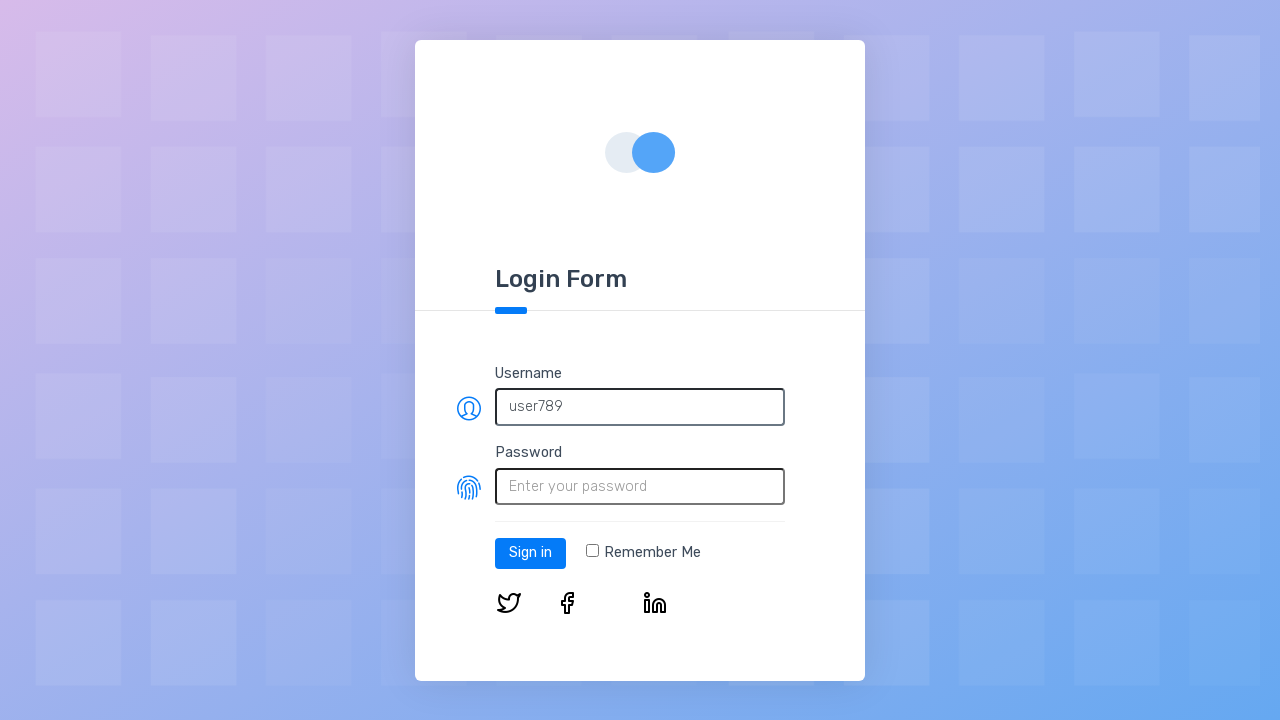

Filled password field with 'testpass123' on #password
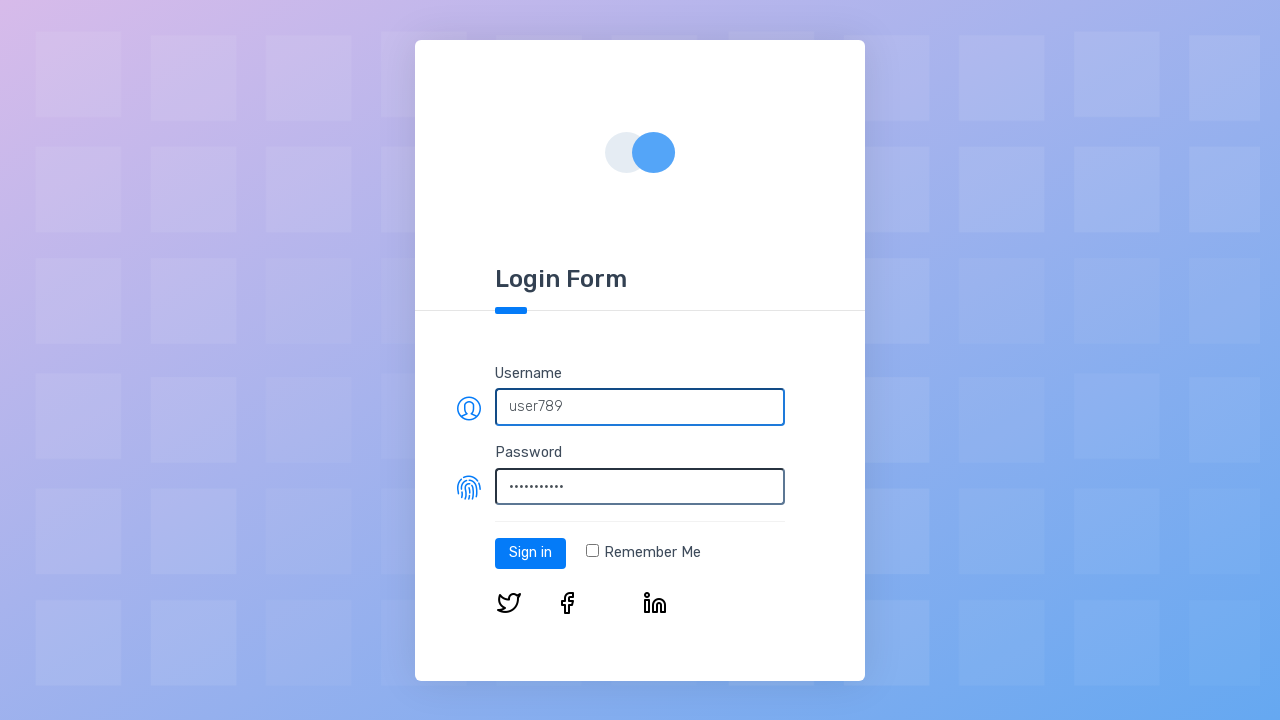

Clicked login button at (530, 553) on #log-in
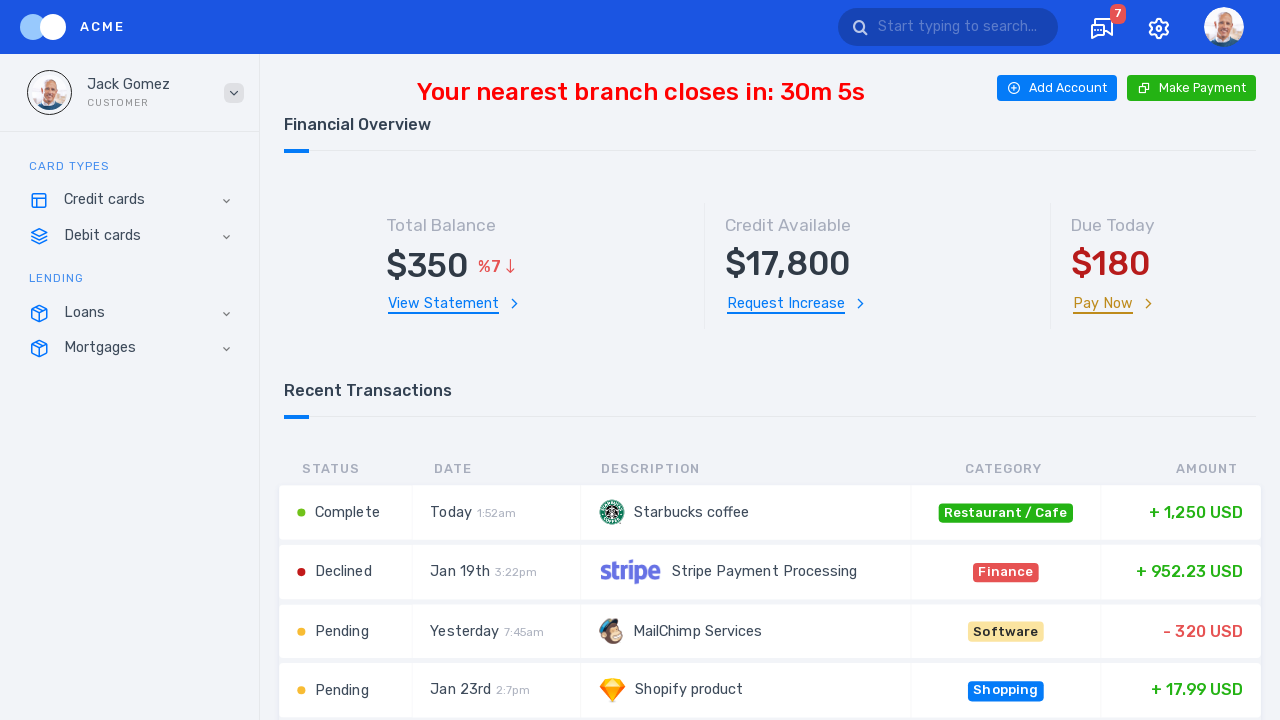

Balance element loaded and account balance is visible
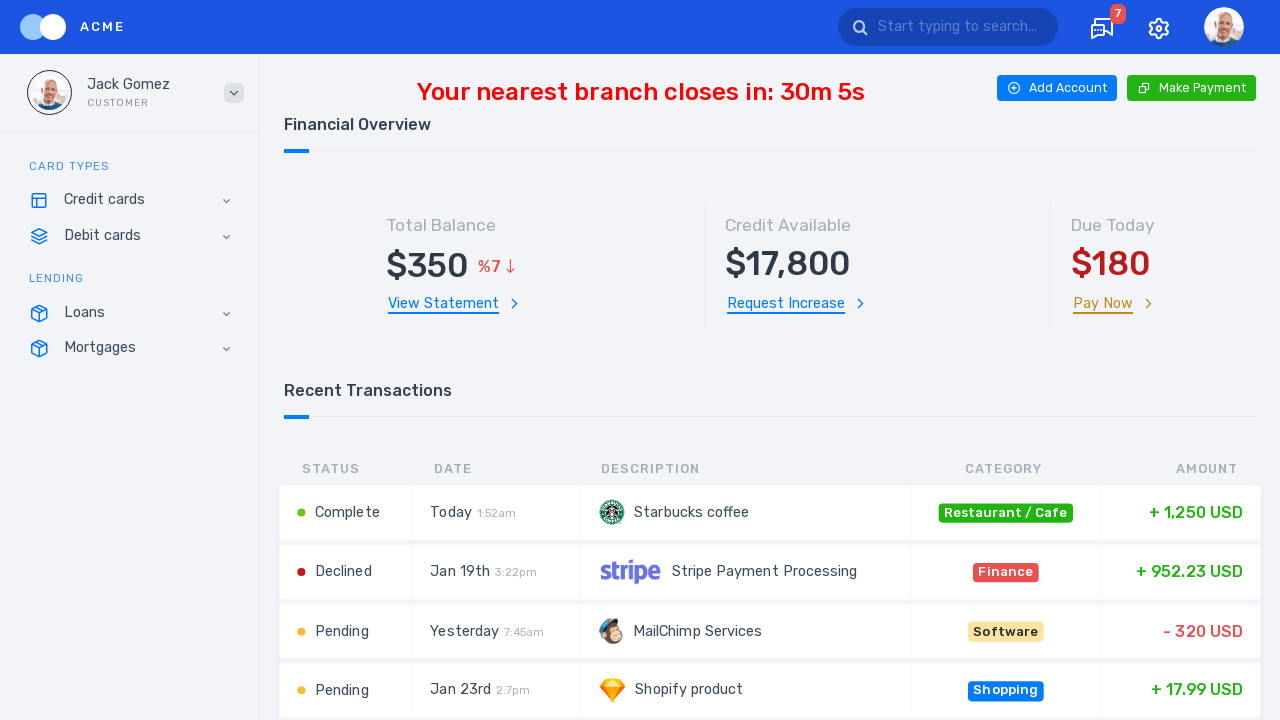

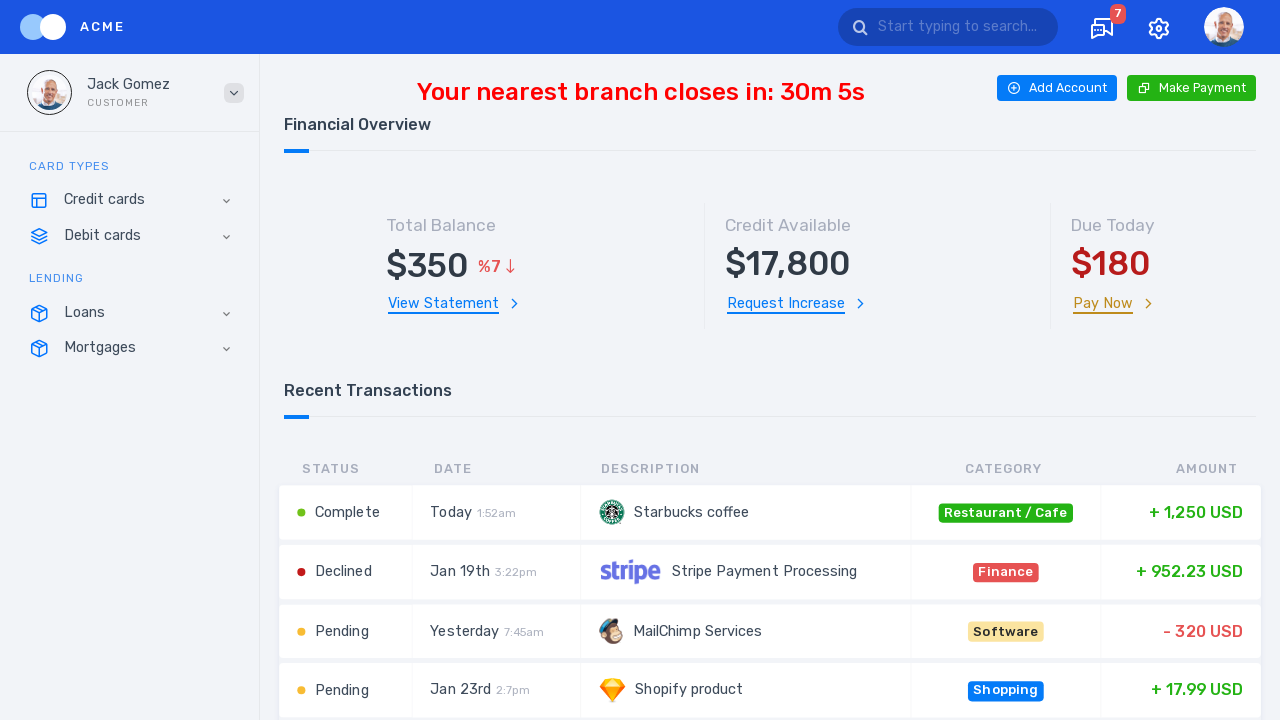